Tests iFrame interaction by navigating to the IFrames page and filling in the first name field within an iframe

Starting URL: https://www.techglobal-training.com/frontend

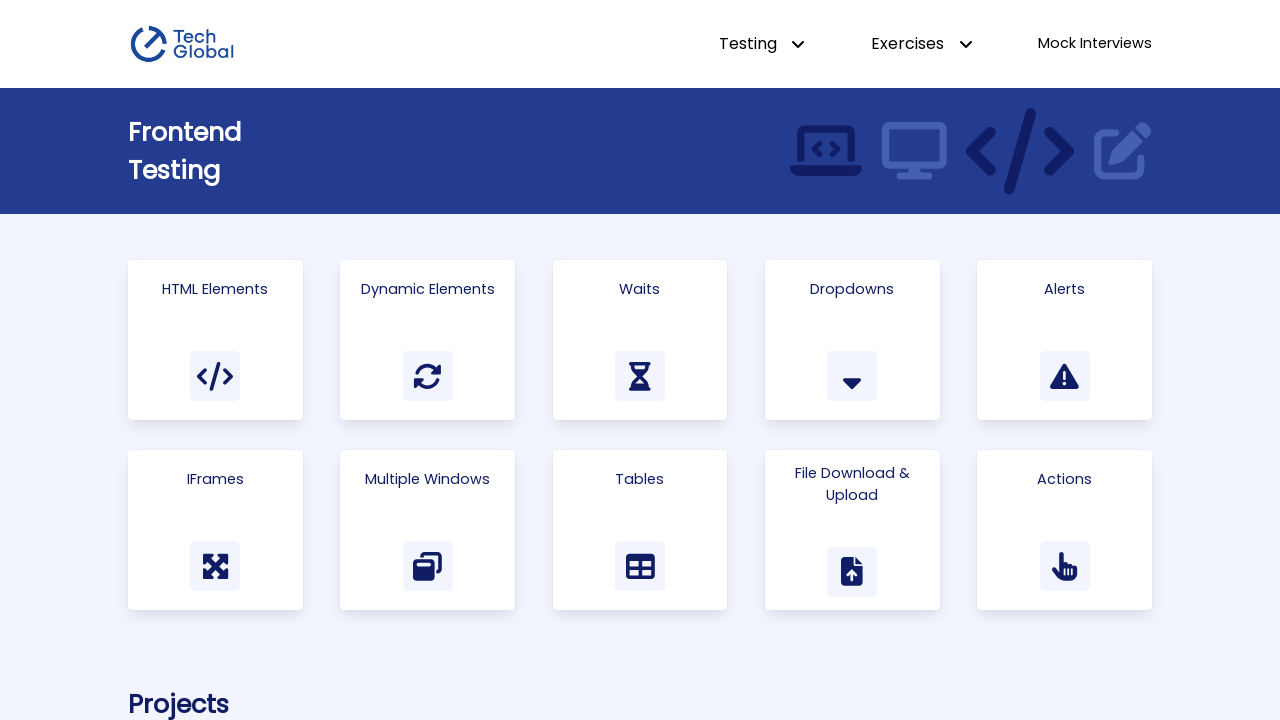

Clicked on the IFrames link at (215, 479) on text=IFrames
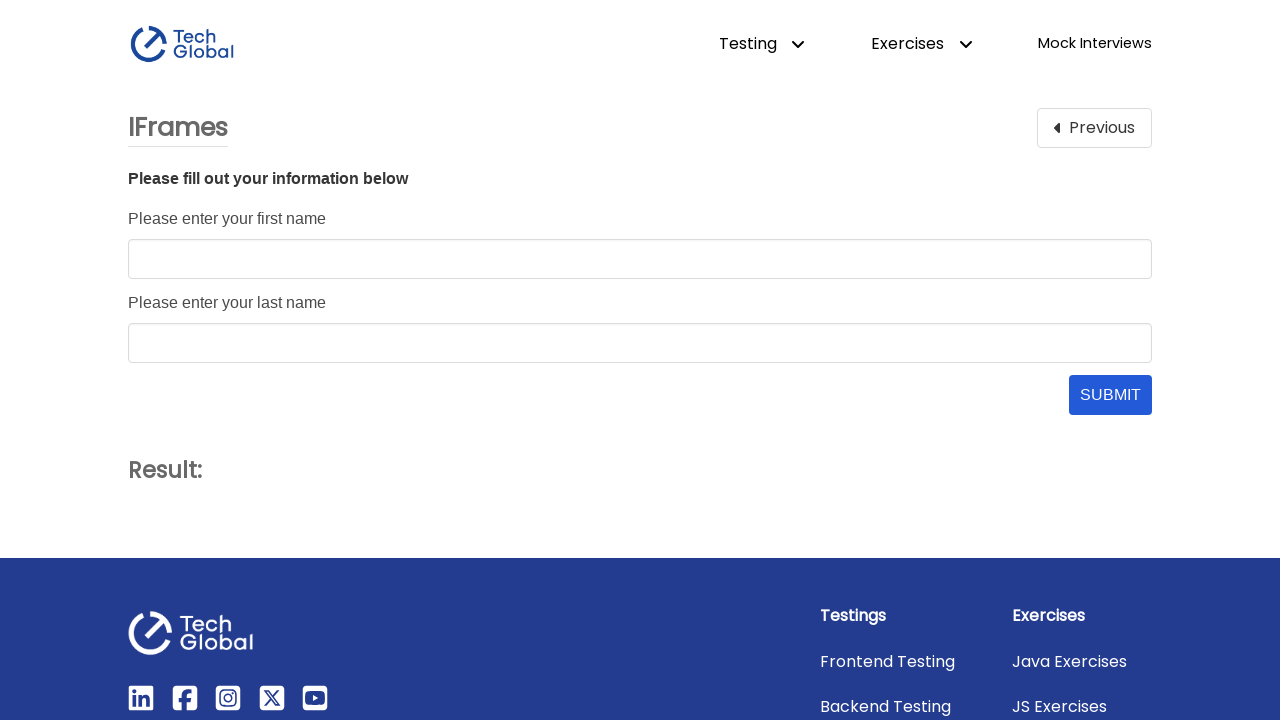

Located the form iframe with ID 'form_frame'
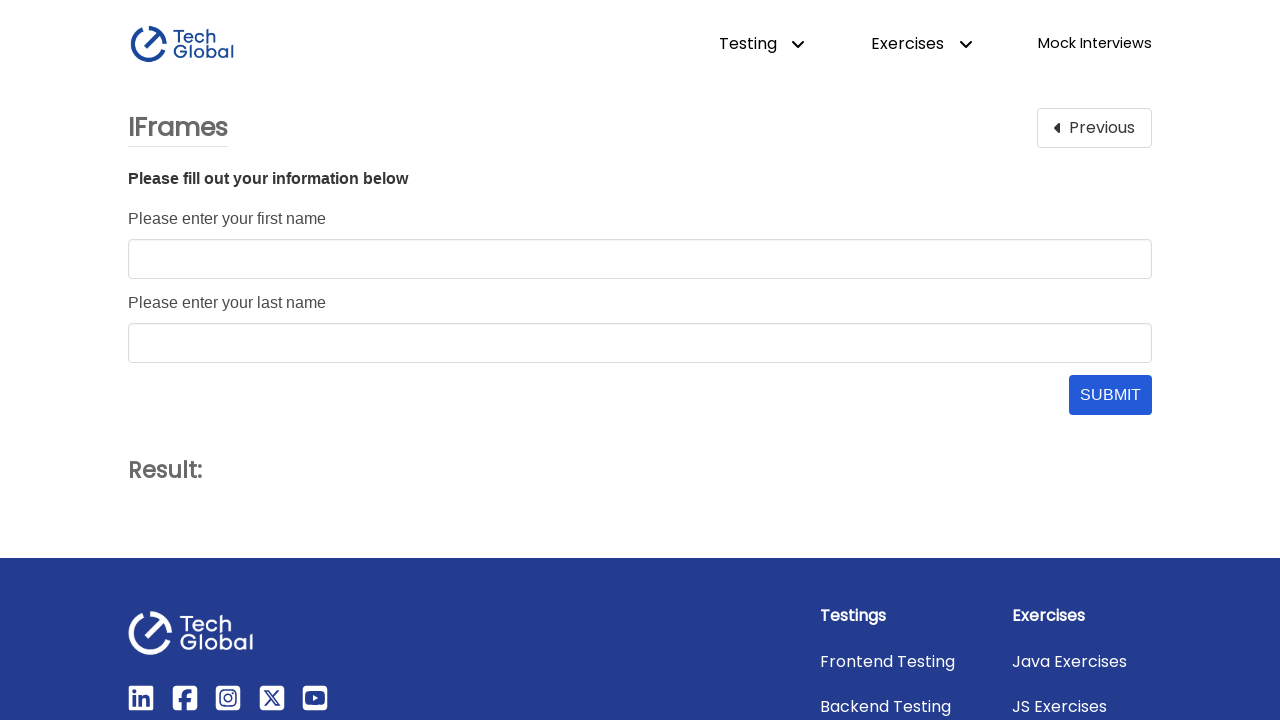

Filled the first name field within the iframe with 'TechGlobal' on #form_frame >> internal:control=enter-frame >> #first_name
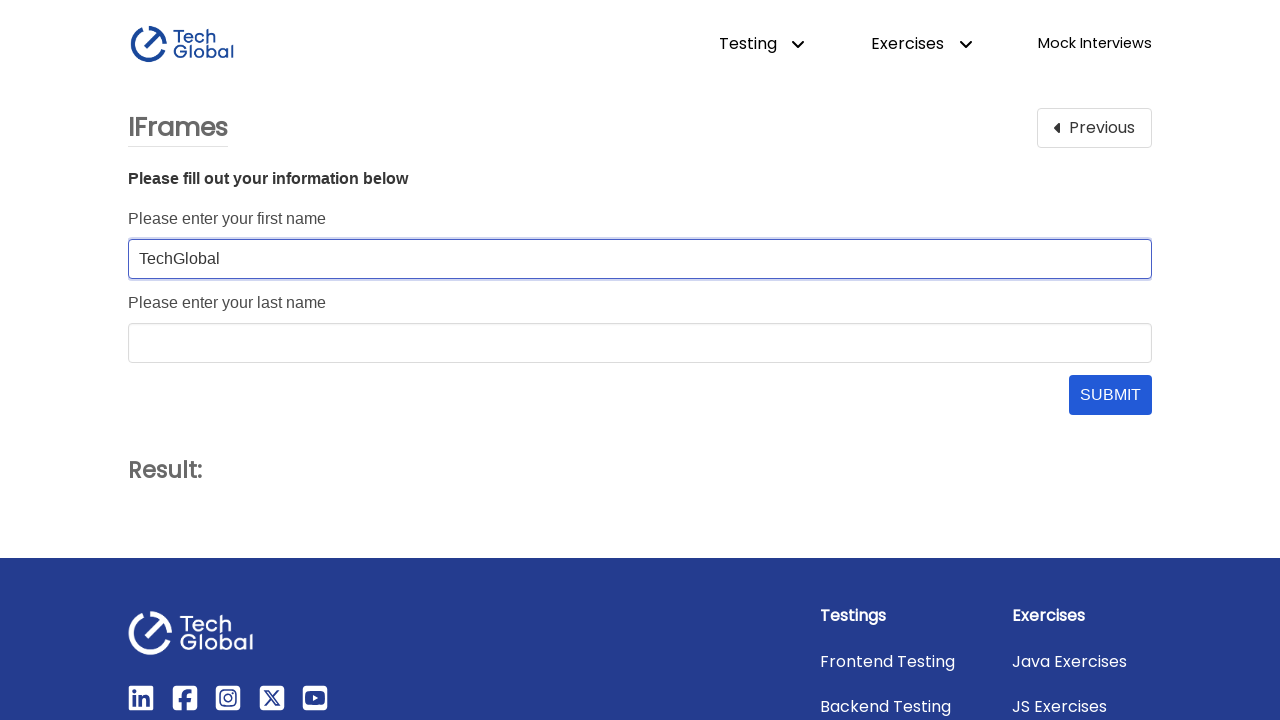

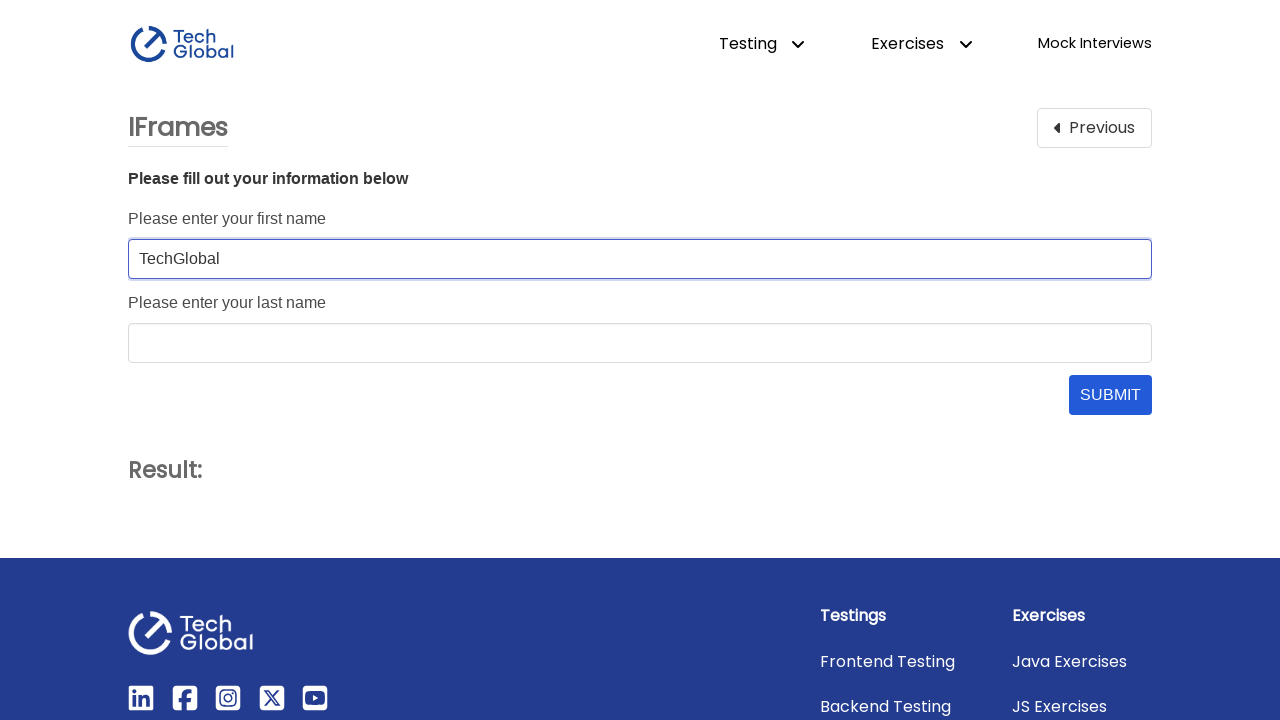